Tests language switcher functionality on Mensa website by clicking through different language options

Starting URL: https://www.mensa.lu/en/mensa/online-iq-test/online-iq-test.html

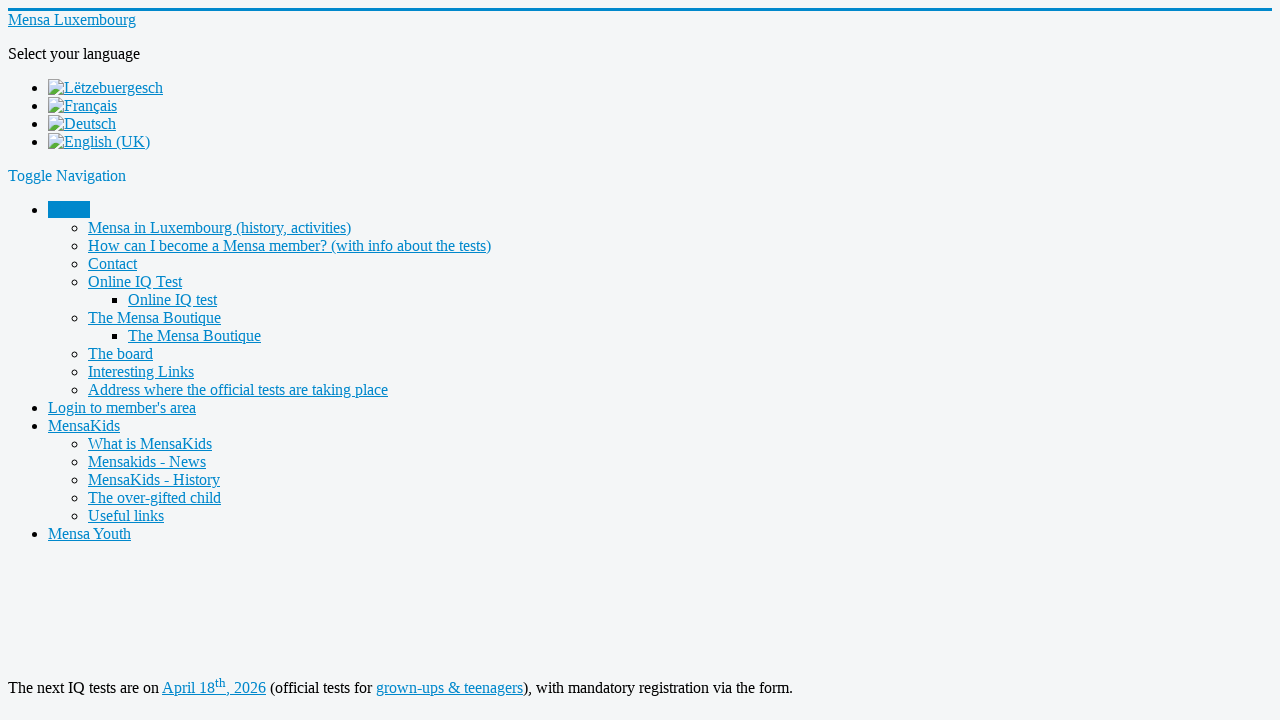

Clicked Luxembourg (Lëtzebuergesch) language option at (106, 88) on xpath=//img[@alt="Lëtzebuergesch"]
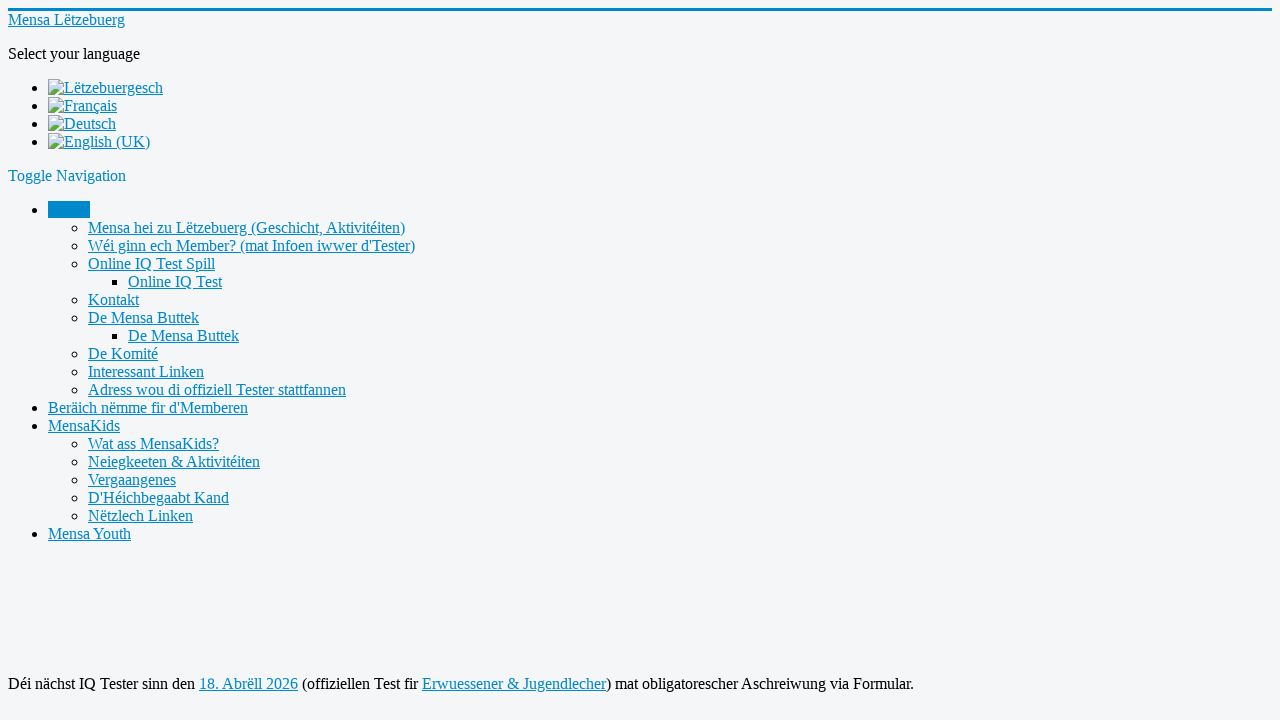

Waited 2 seconds for language switch to complete
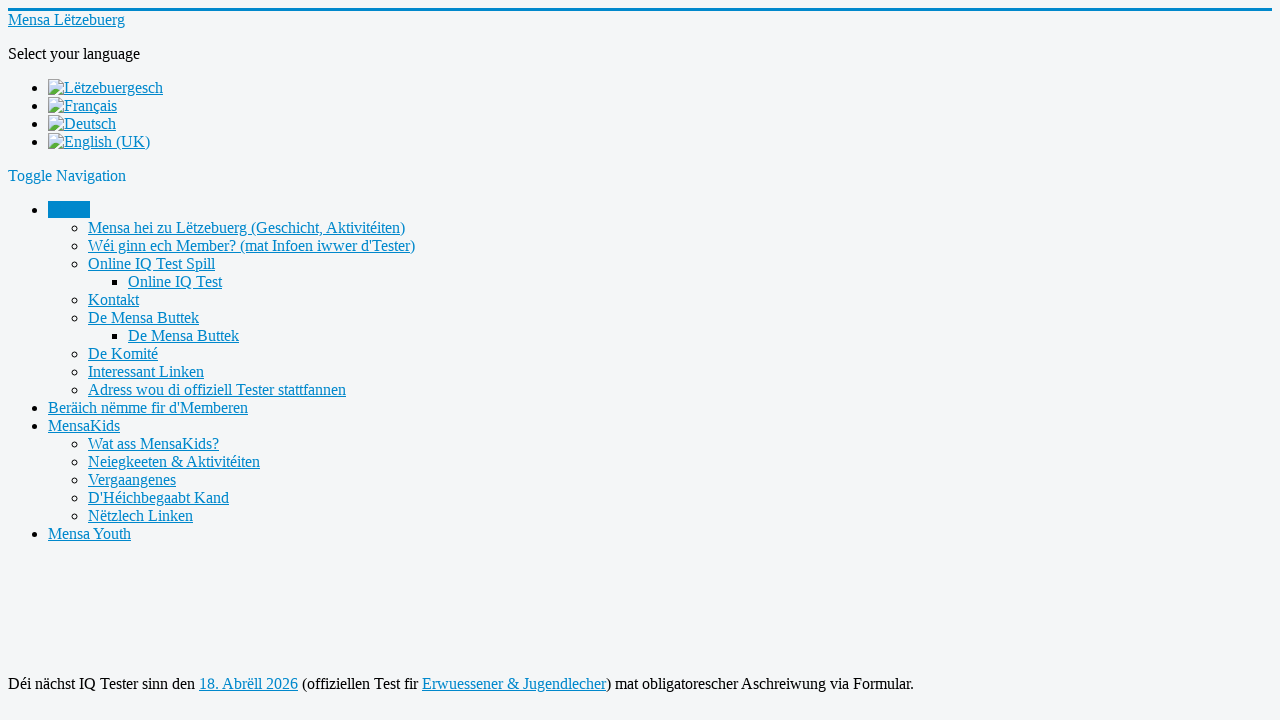

Clicked French (Français) language option at (82, 106) on xpath=//img[@alt="Français"]
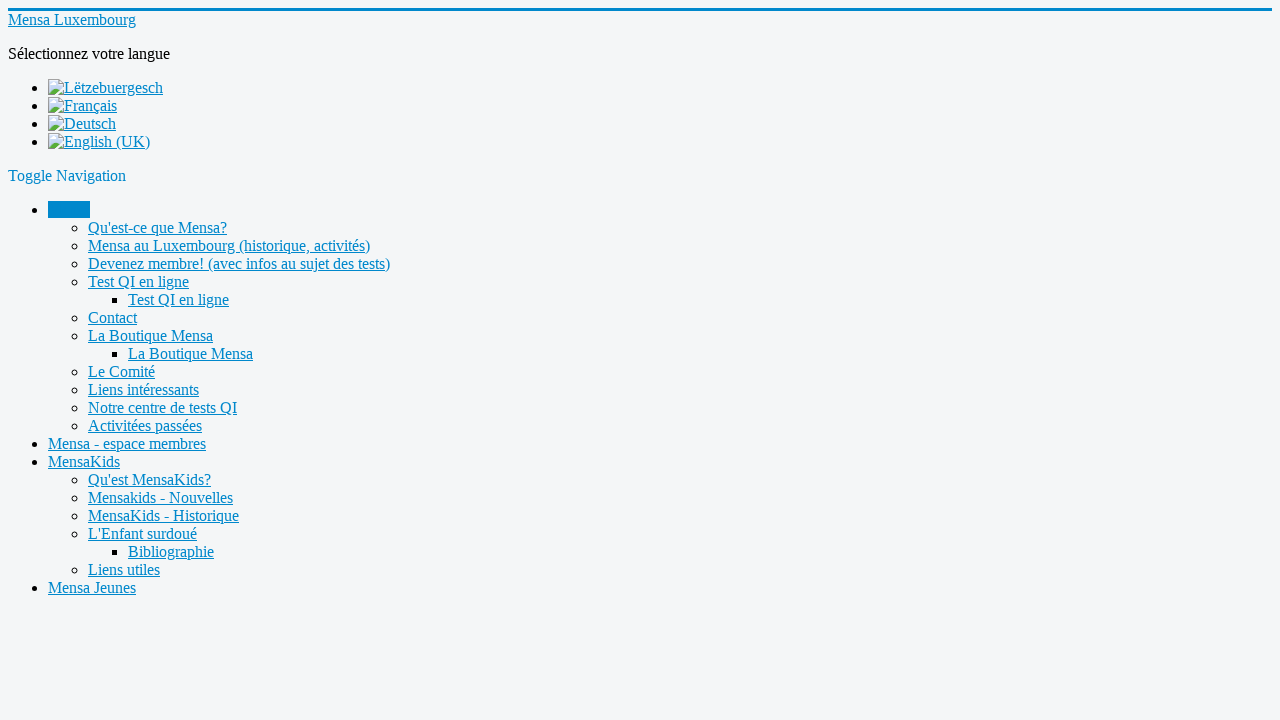

Waited 2 seconds for language switch to complete
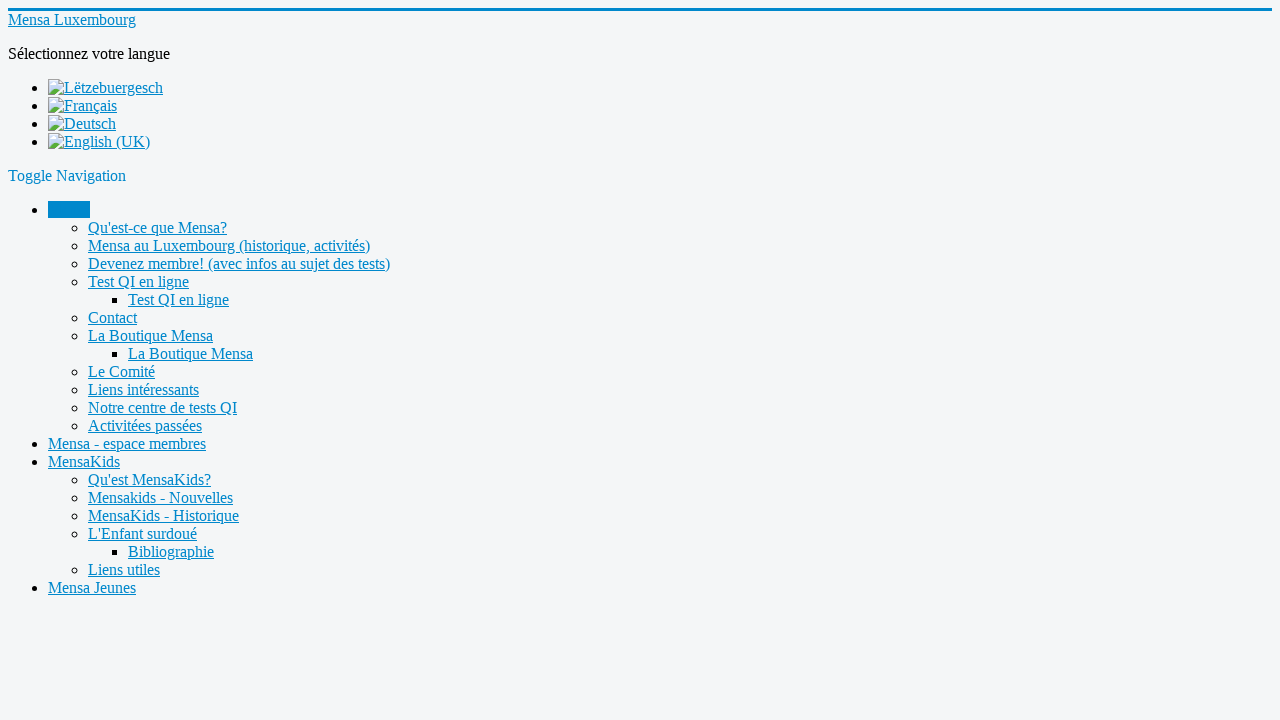

Clicked German (Deutsch) language option at (82, 124) on xpath=//img[@alt="Deutsch"]
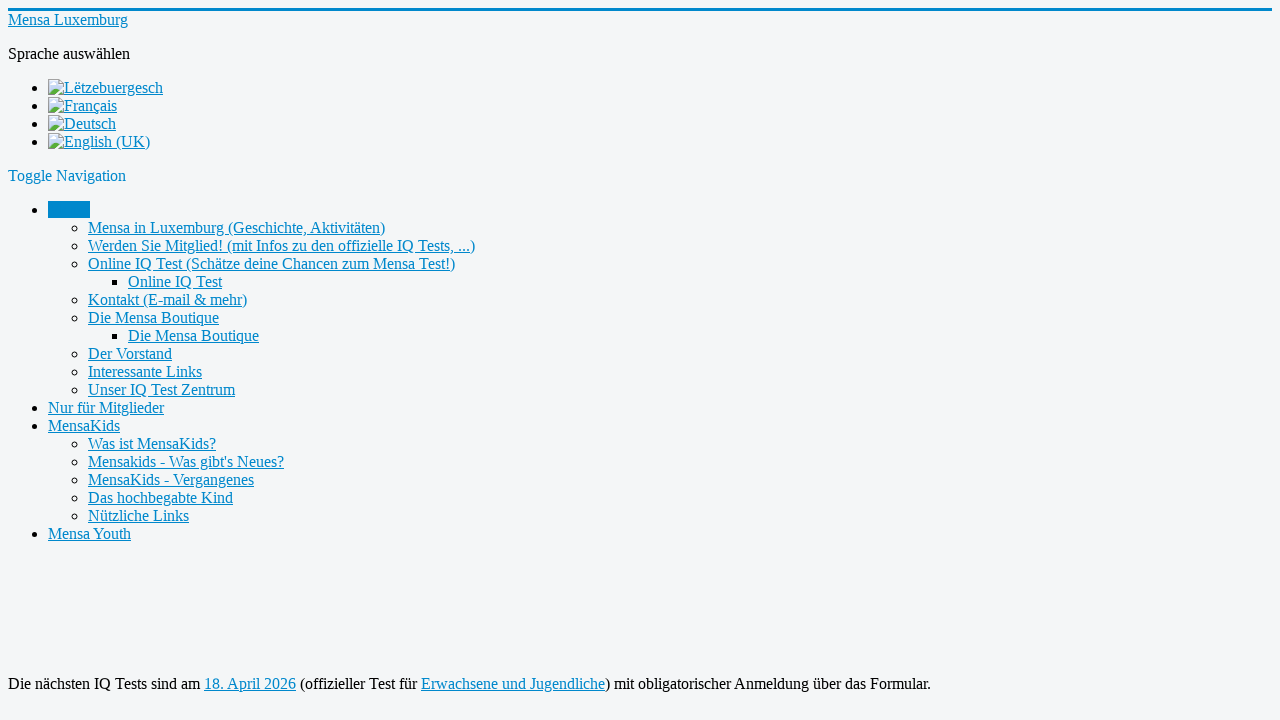

Waited 2 seconds for language switch to complete
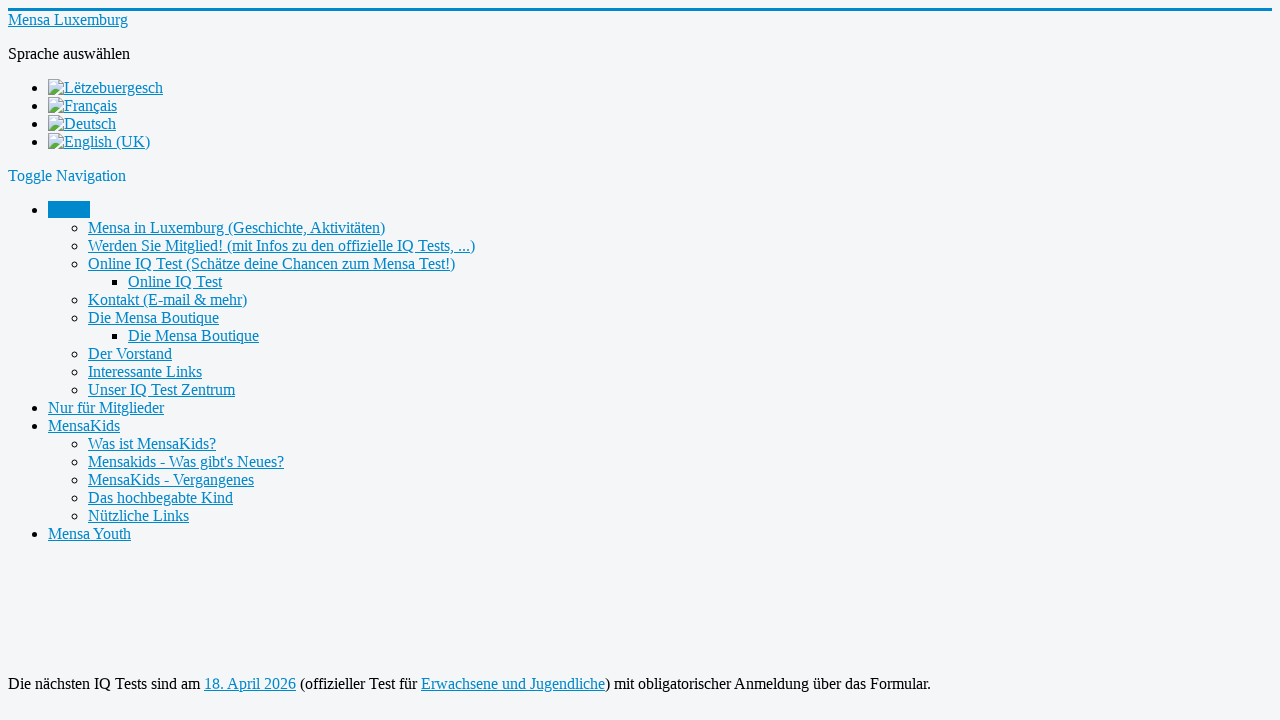

Clicked English (UK) language option at (99, 142) on xpath=//img[@alt="English (UK)"]
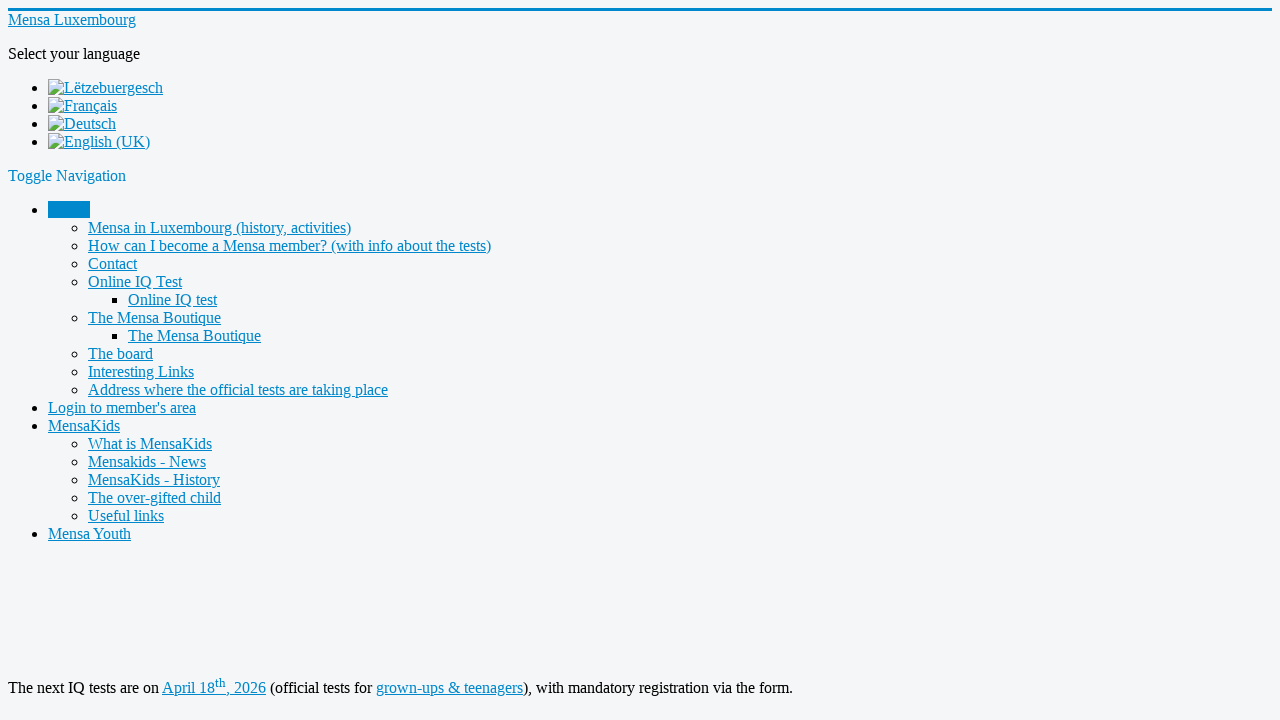

Waited 2 seconds for language switch to complete
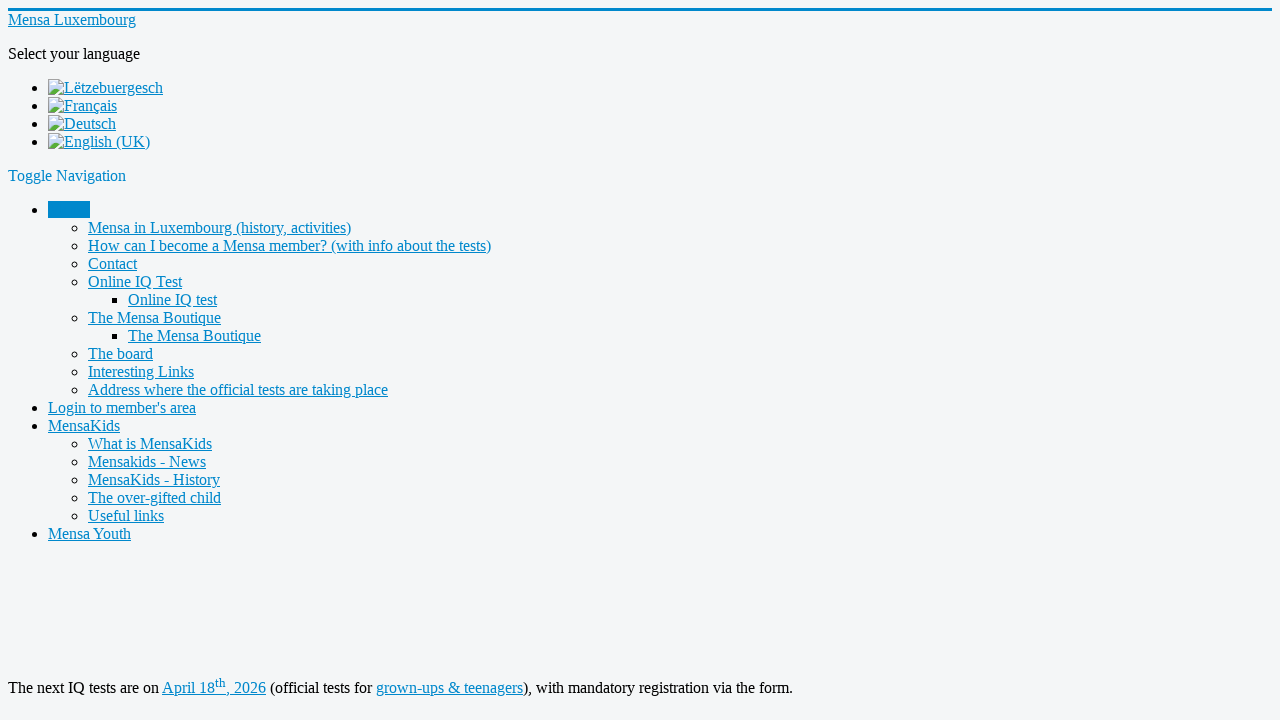

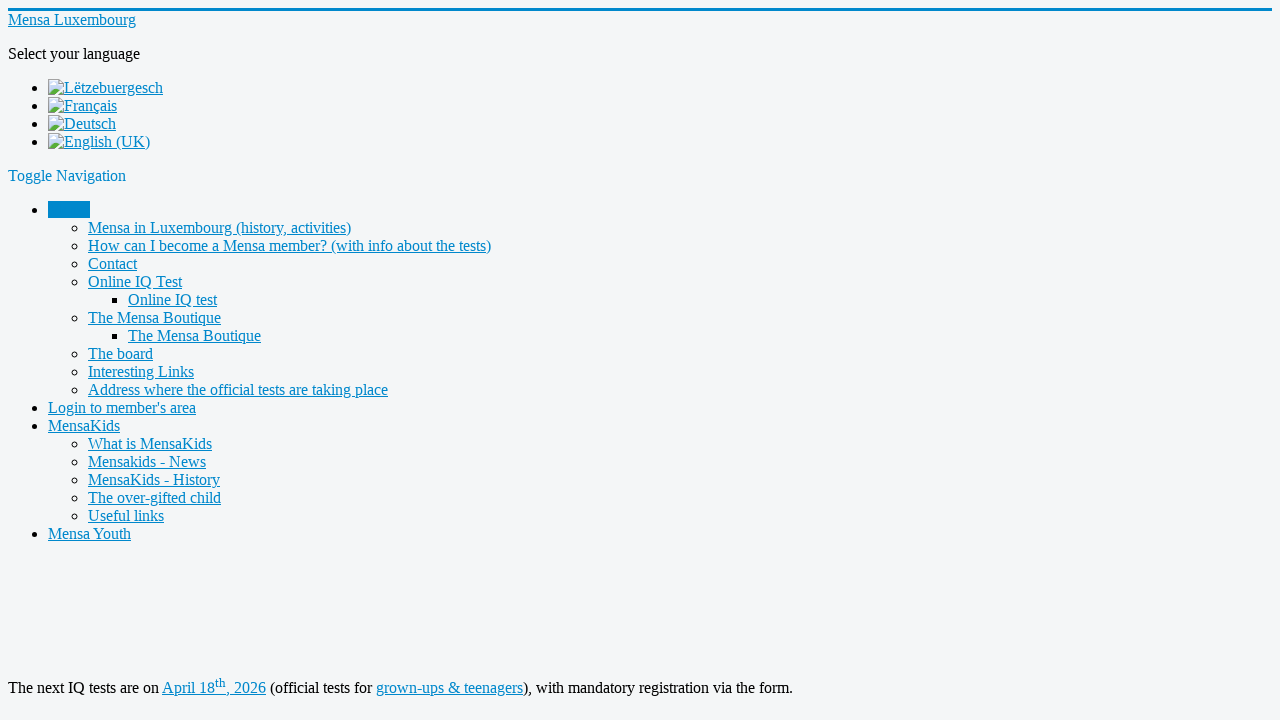